Tests finding an element by ID and verifies the heading text is accessible

Starting URL: https://uljanovs.github.io/site/examples/locators

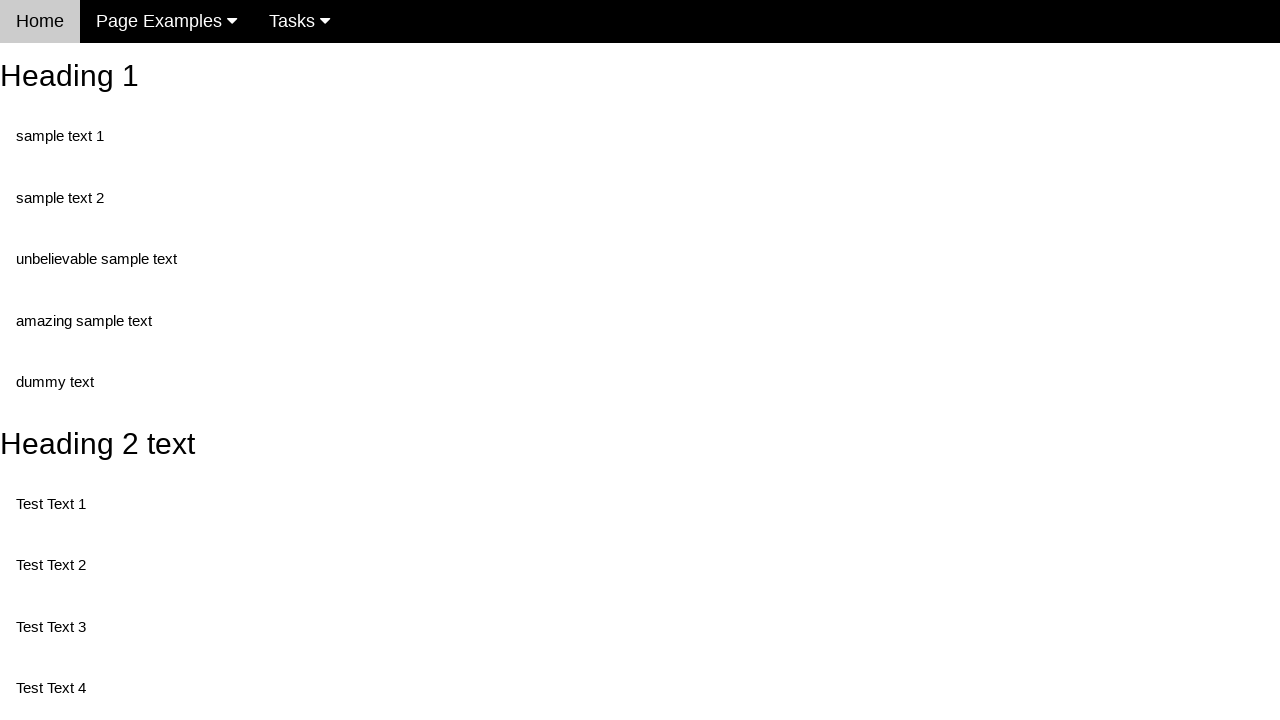

Navigated to locators example page
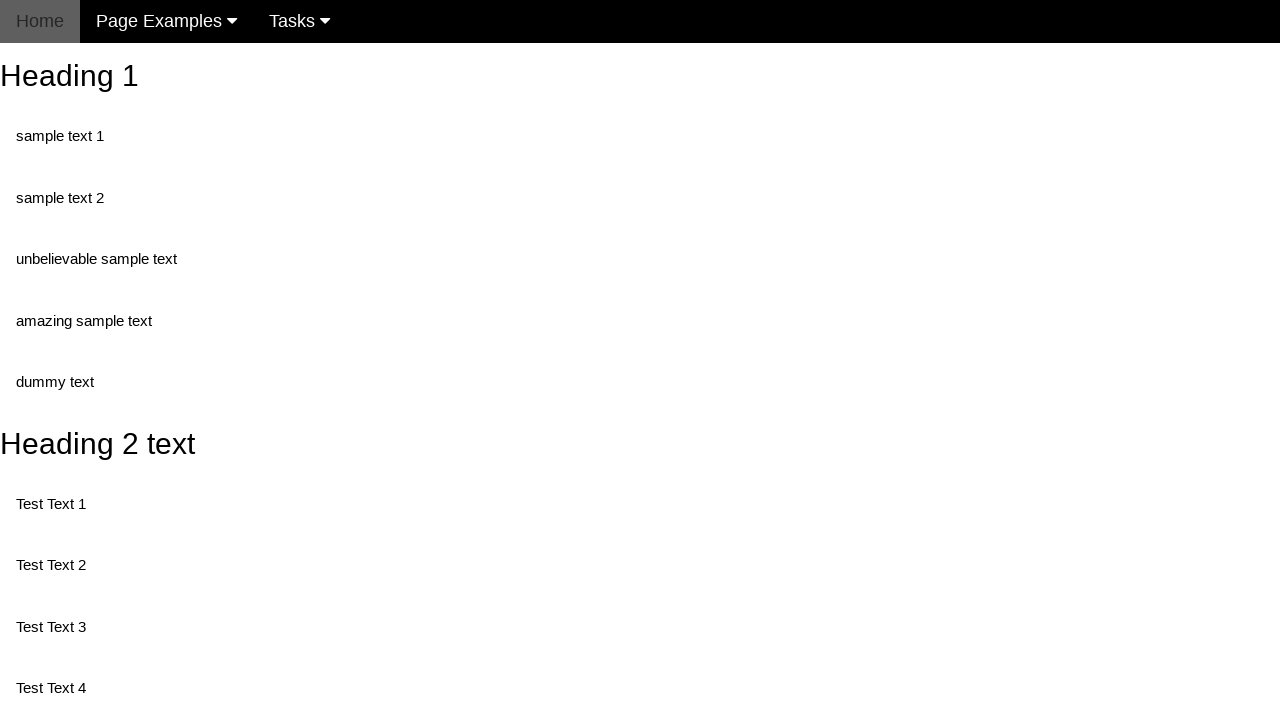

Located element with ID 'heading_2' and verified it is present
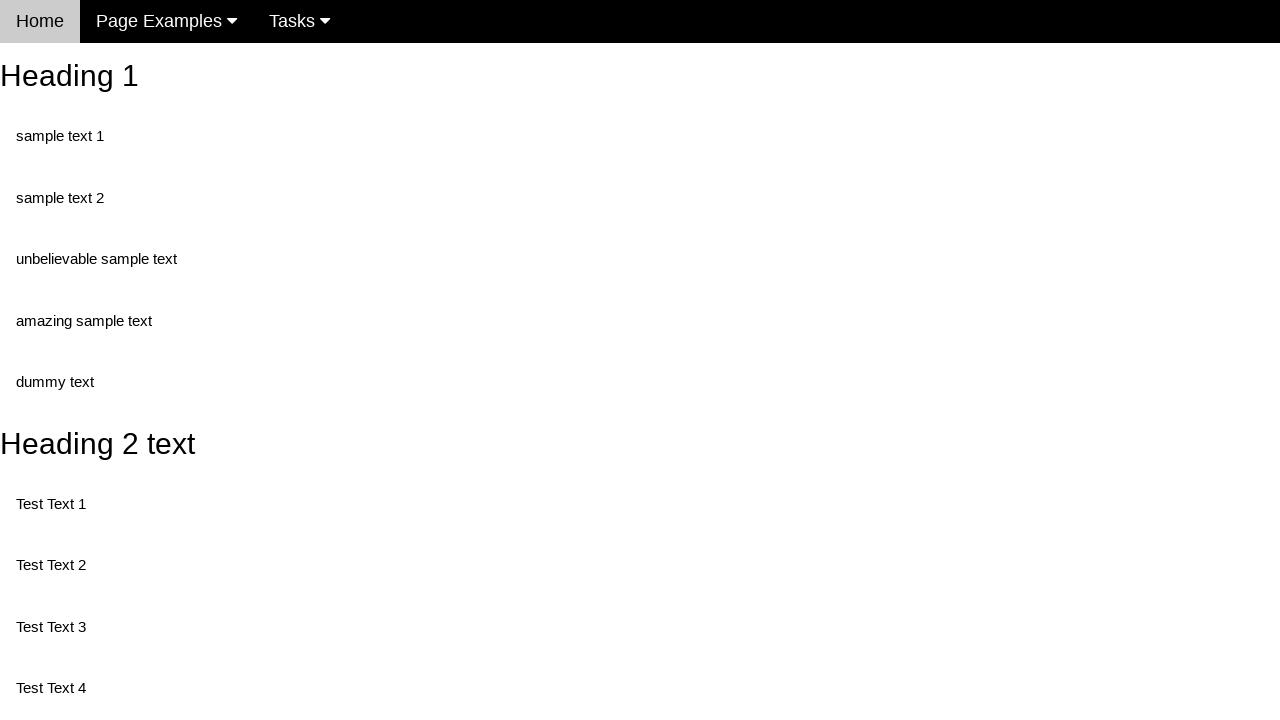

Verified heading text content is not None
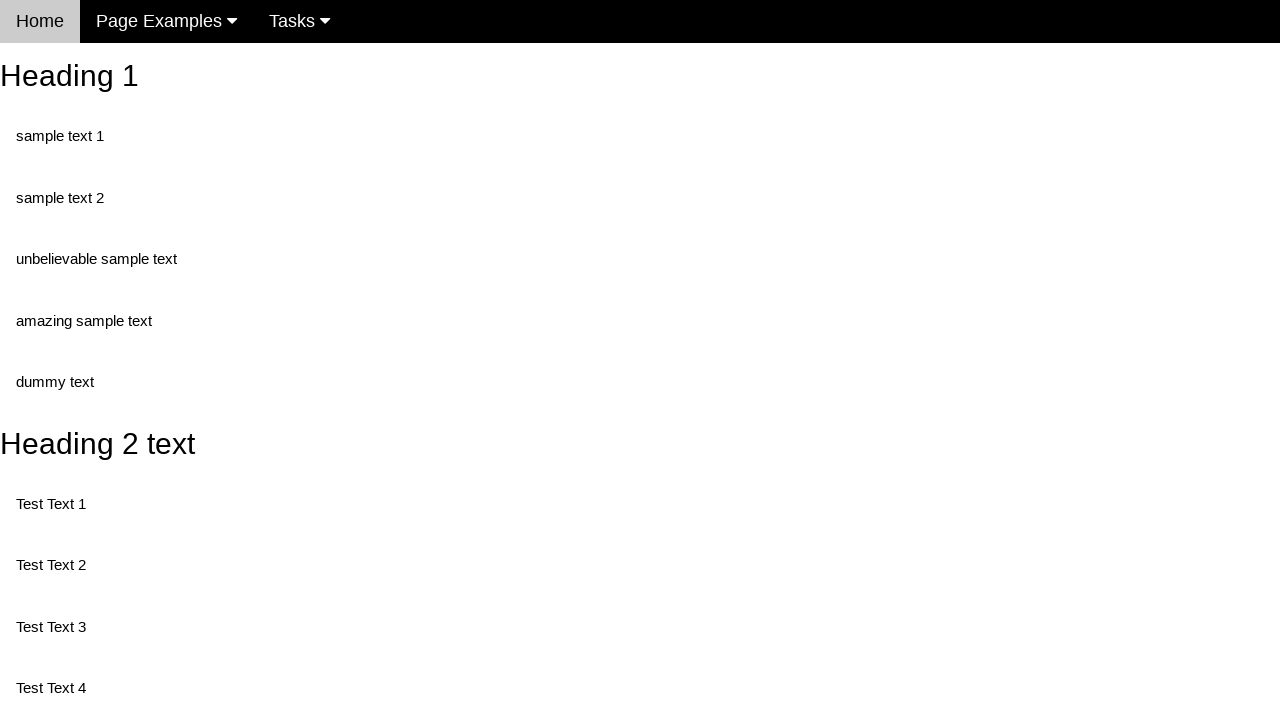

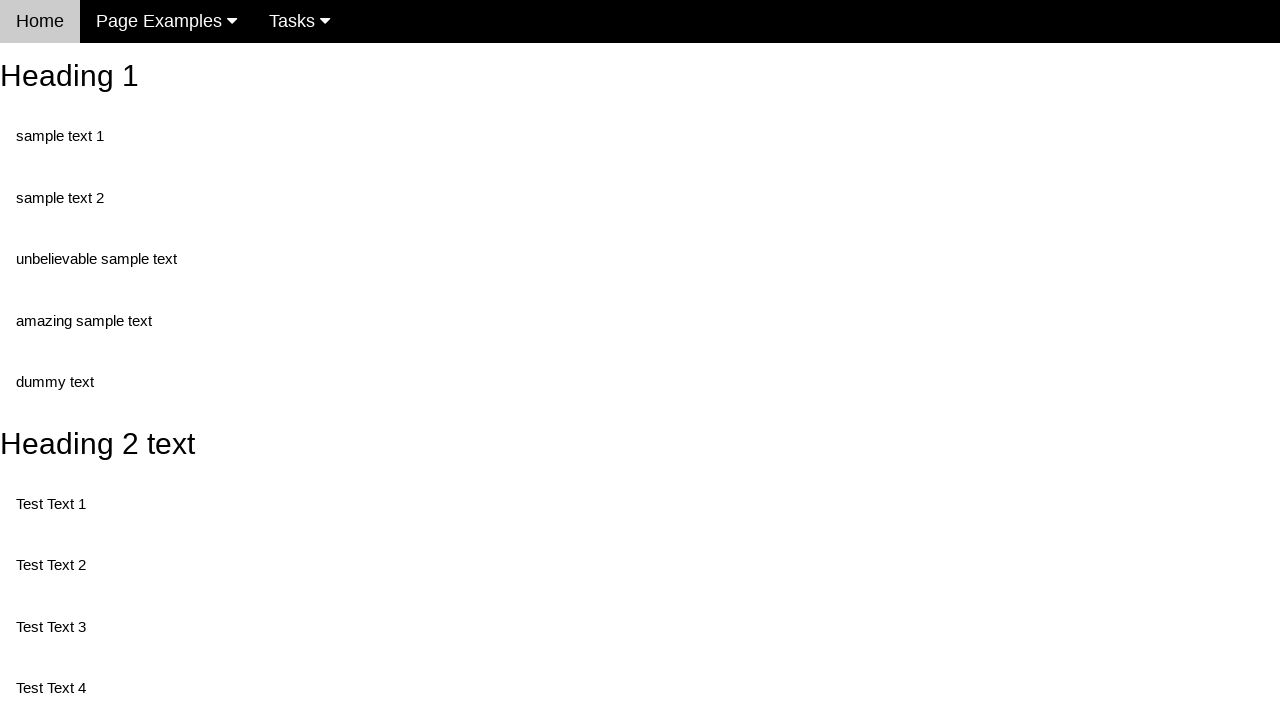